Verifies that the OrangeHRM logo is displayed on the login page

Starting URL: https://opensource-demo.orangehrmlive.com/

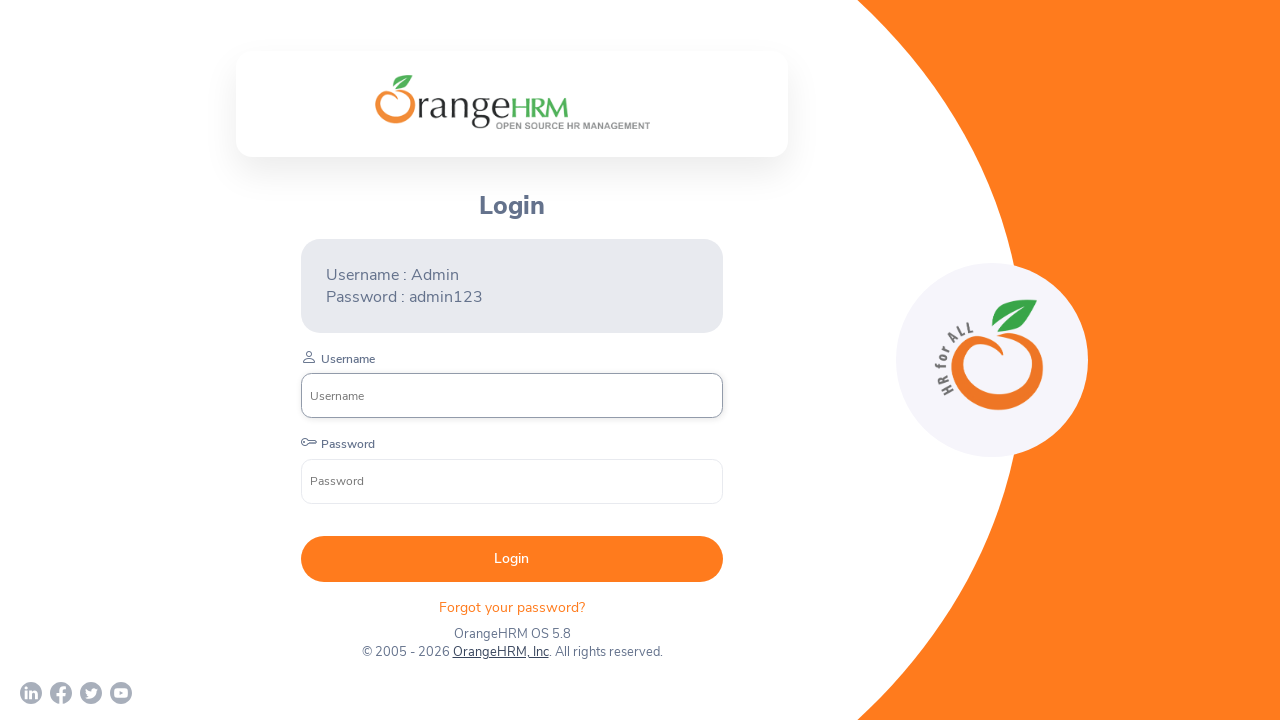

Navigated to OrangeHRM login page
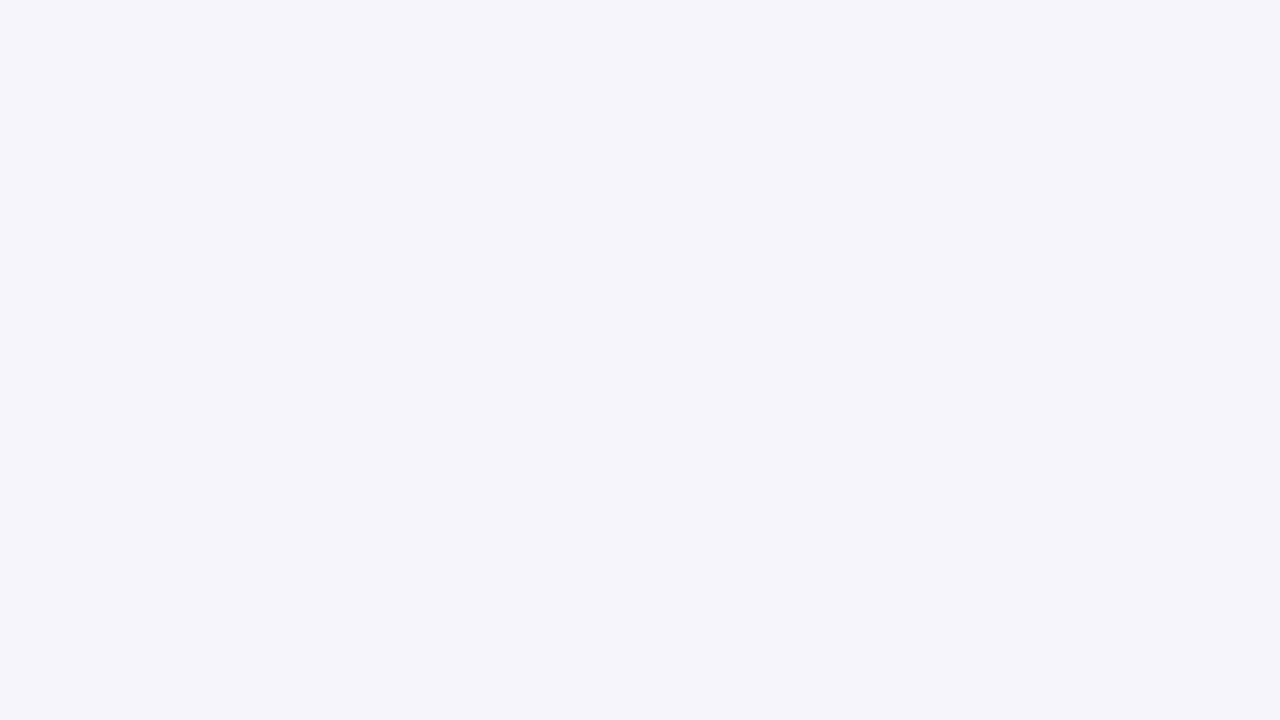

Located OrangeHRM logo element
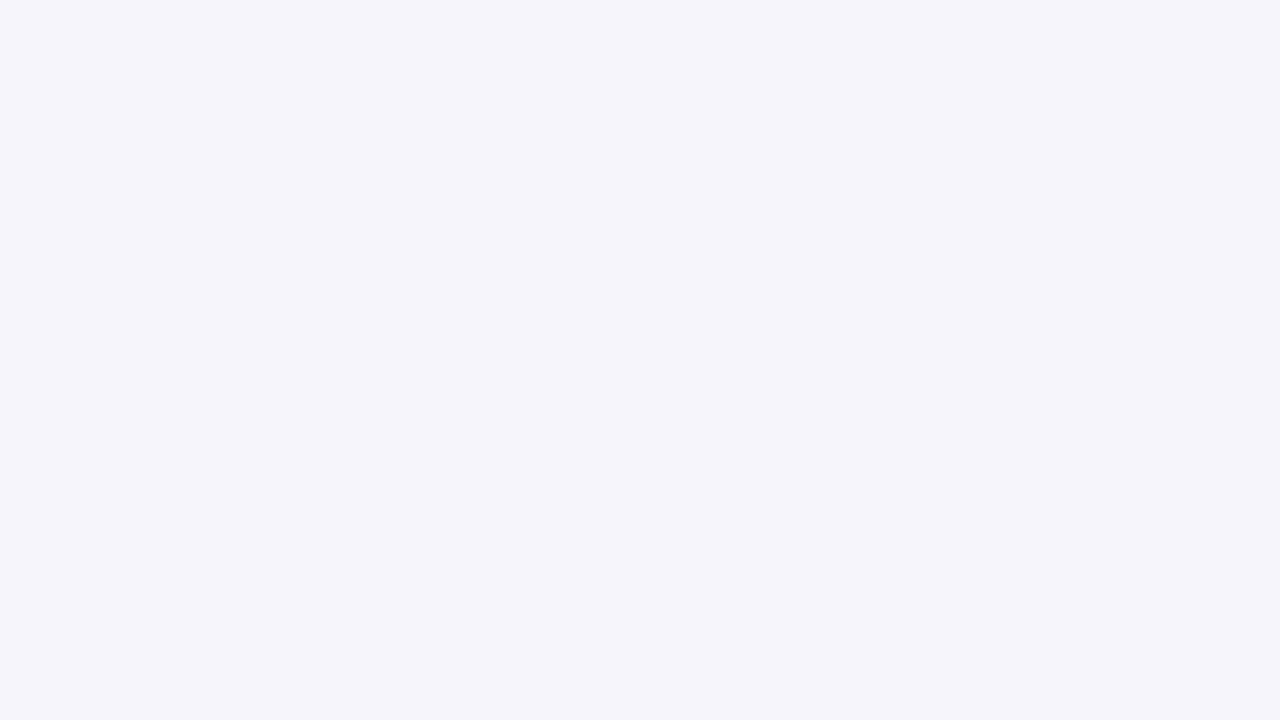

Logo became visible on the login page
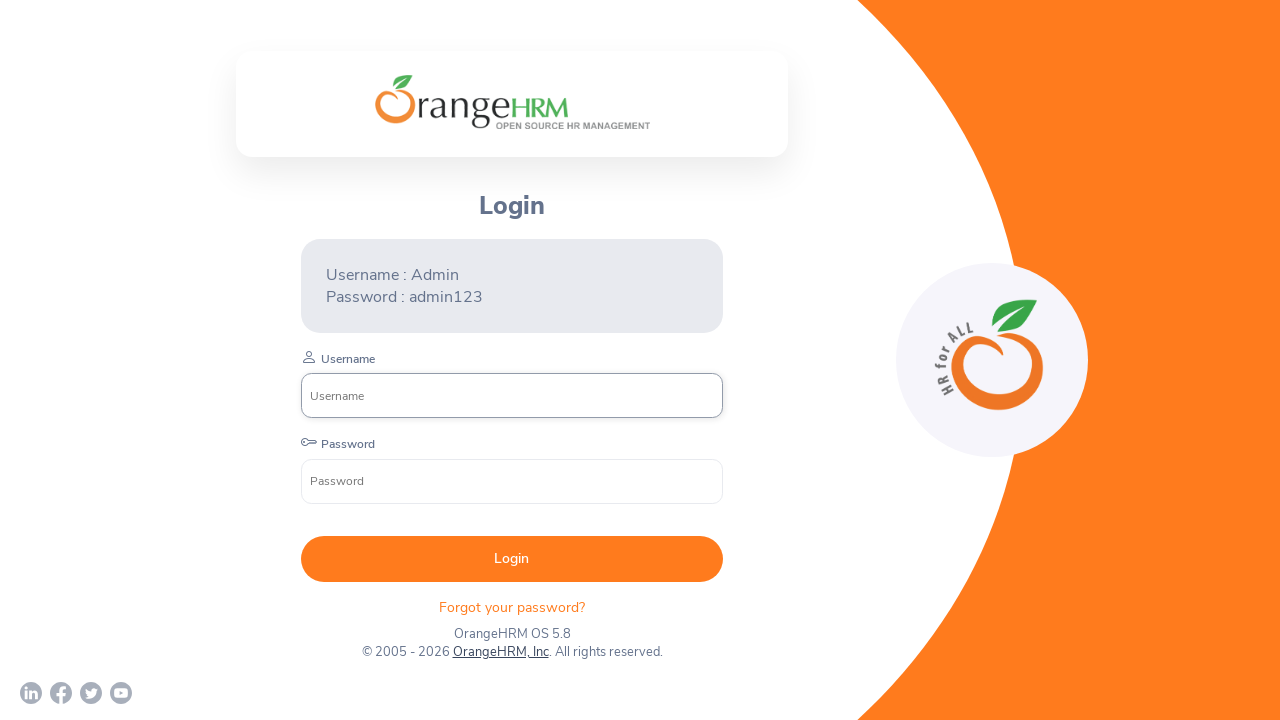

Verified that OrangeHRM logo is displayed
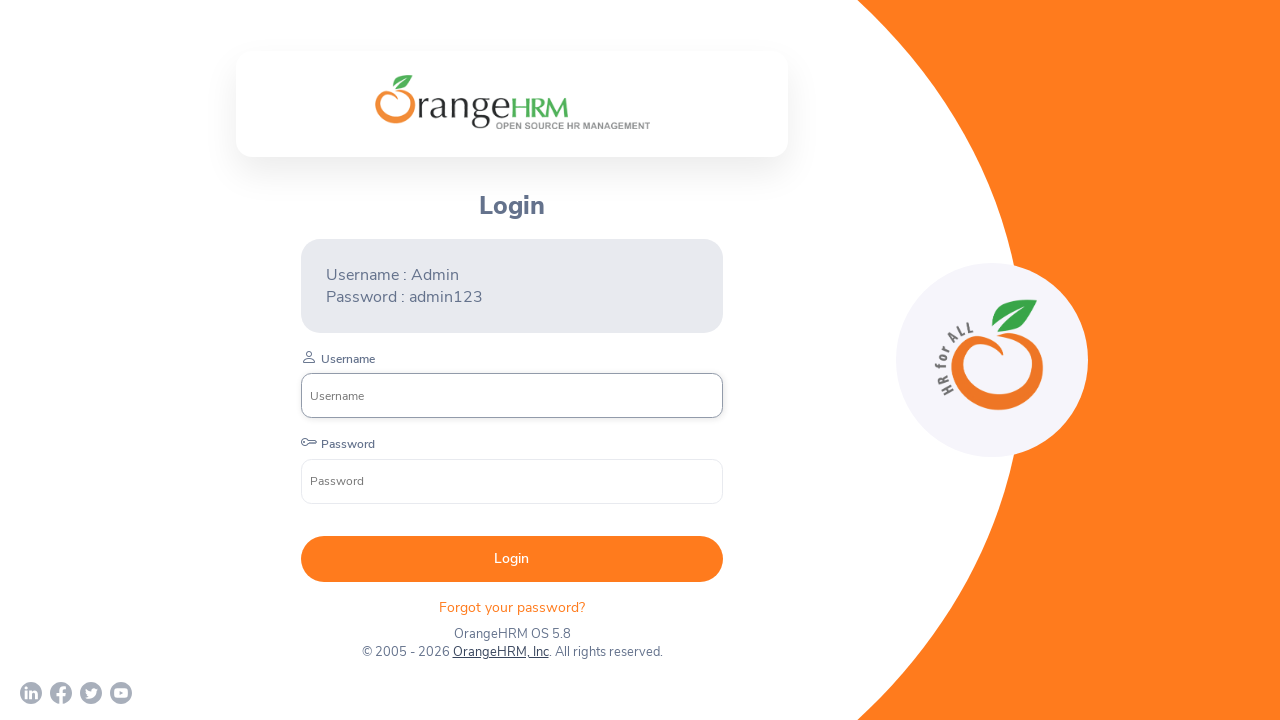

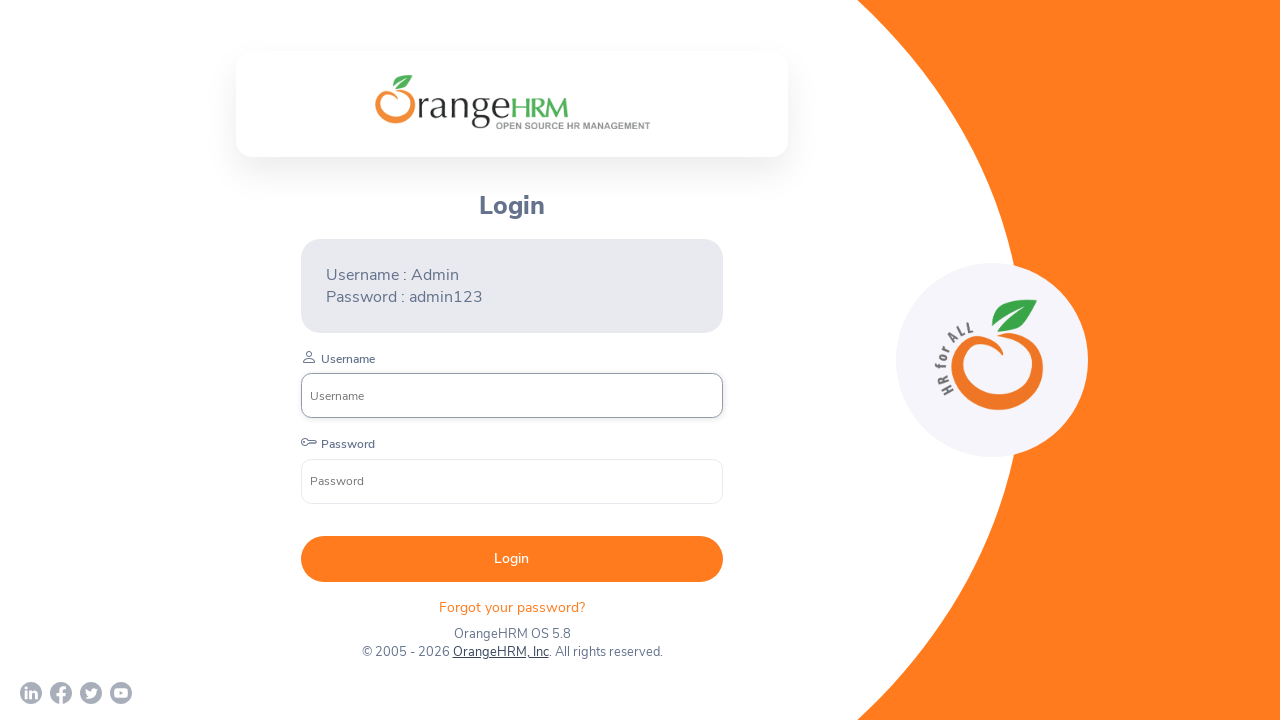